Tests a simple form interaction by locating and clicking a submit button on a practice form page.

Starting URL: http://suninjuly.github.io/simple_form_find_task.html

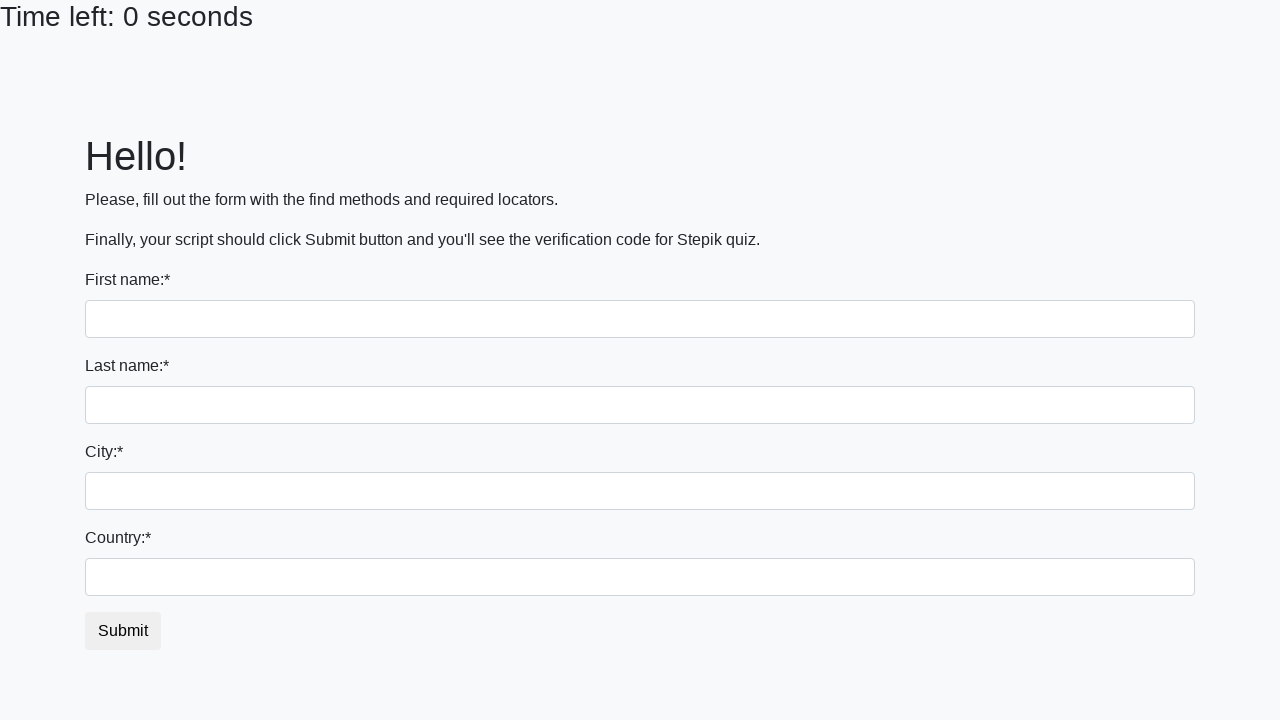

Clicked the submit button on the practice form at (123, 631) on #submit_button
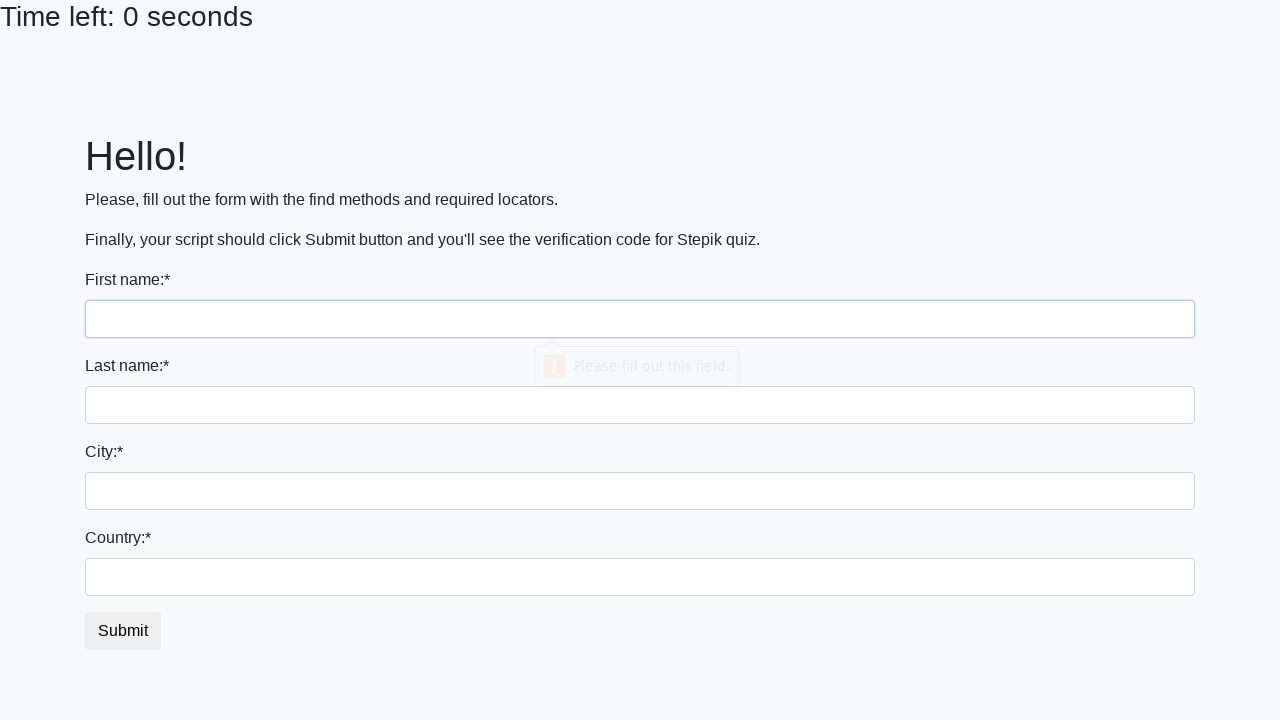

Waited 1 second to observe the result
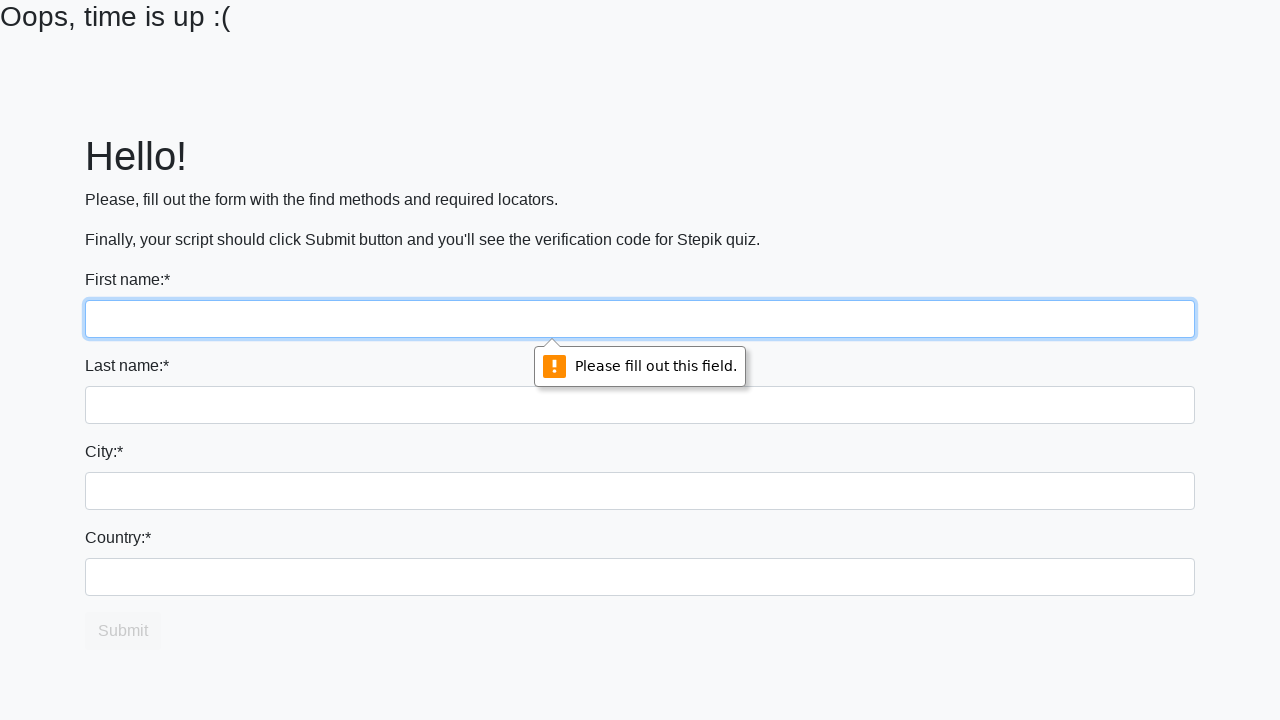

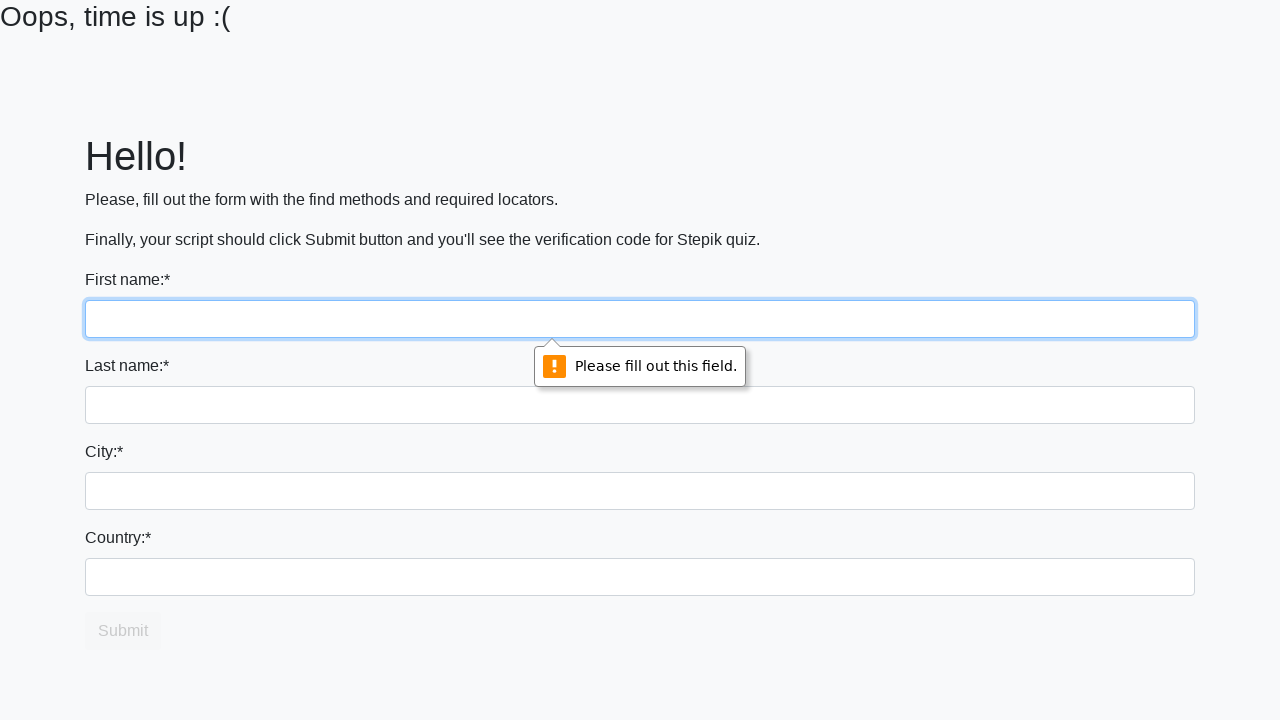